Waits for a price condition to be met, then solves a mathematical problem by calculating the logarithm of a trigonometric expression and submitting the answer

Starting URL: http://suninjuly.github.io/explicit_wait2.html

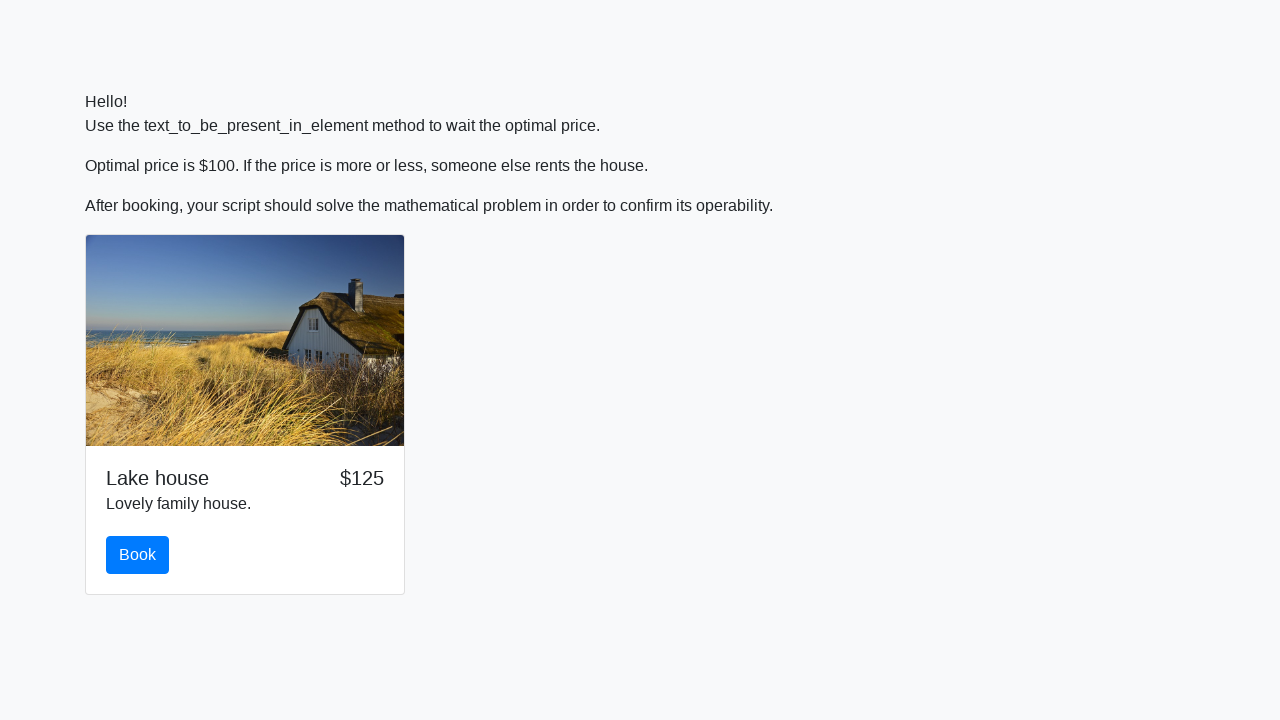

Waited for price condition to be met ($100)
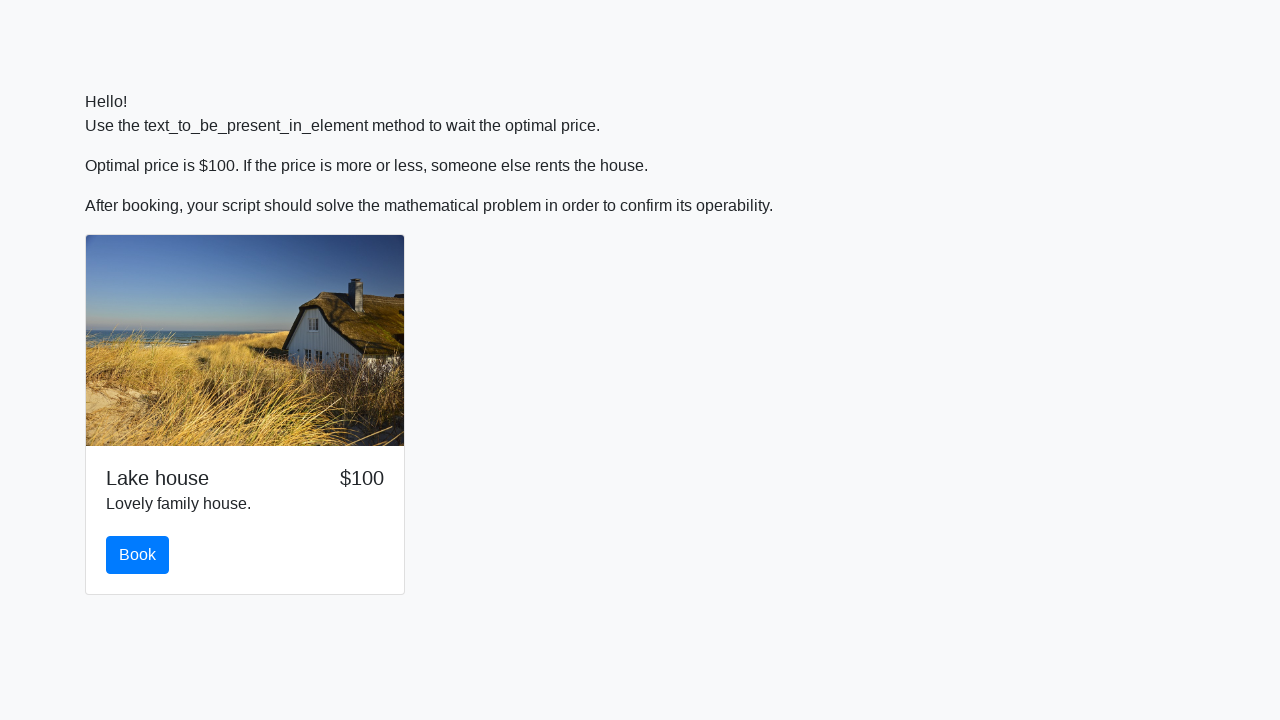

Clicked the book button at (138, 555) on #book
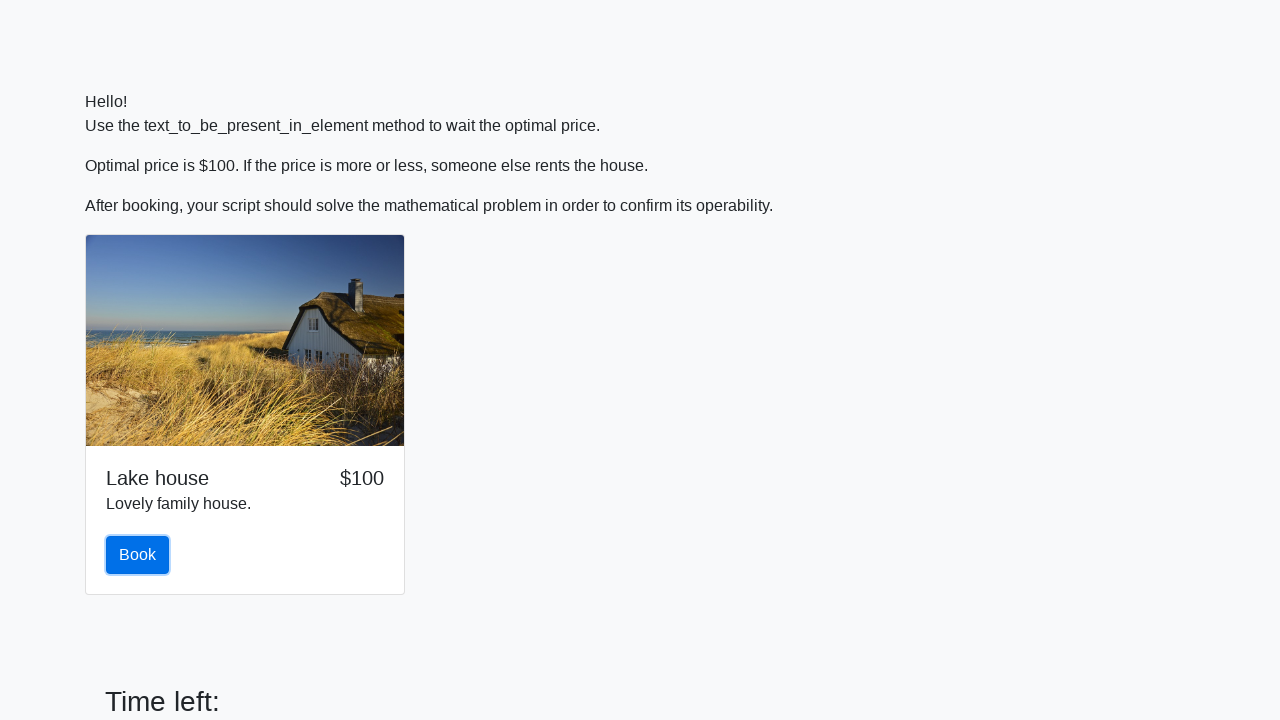

Retrieved input value: 874
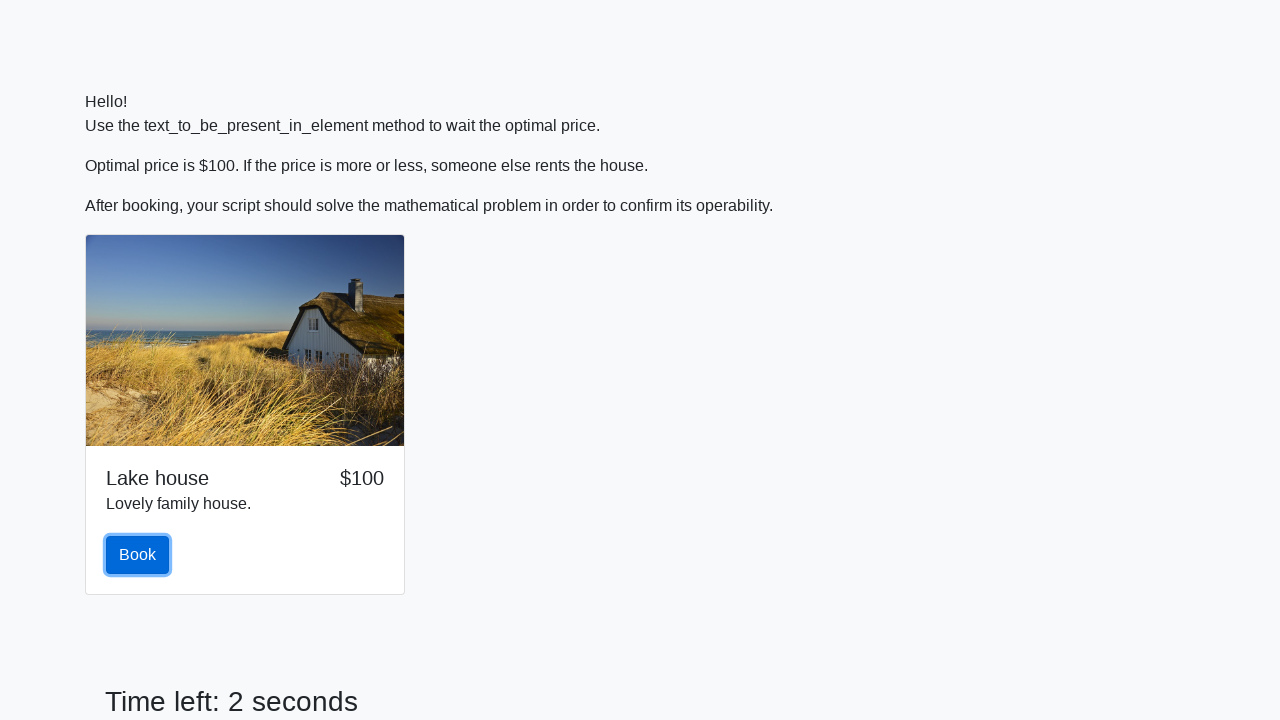

Calculated logarithm of trigonometric expression: 1.965681238921312
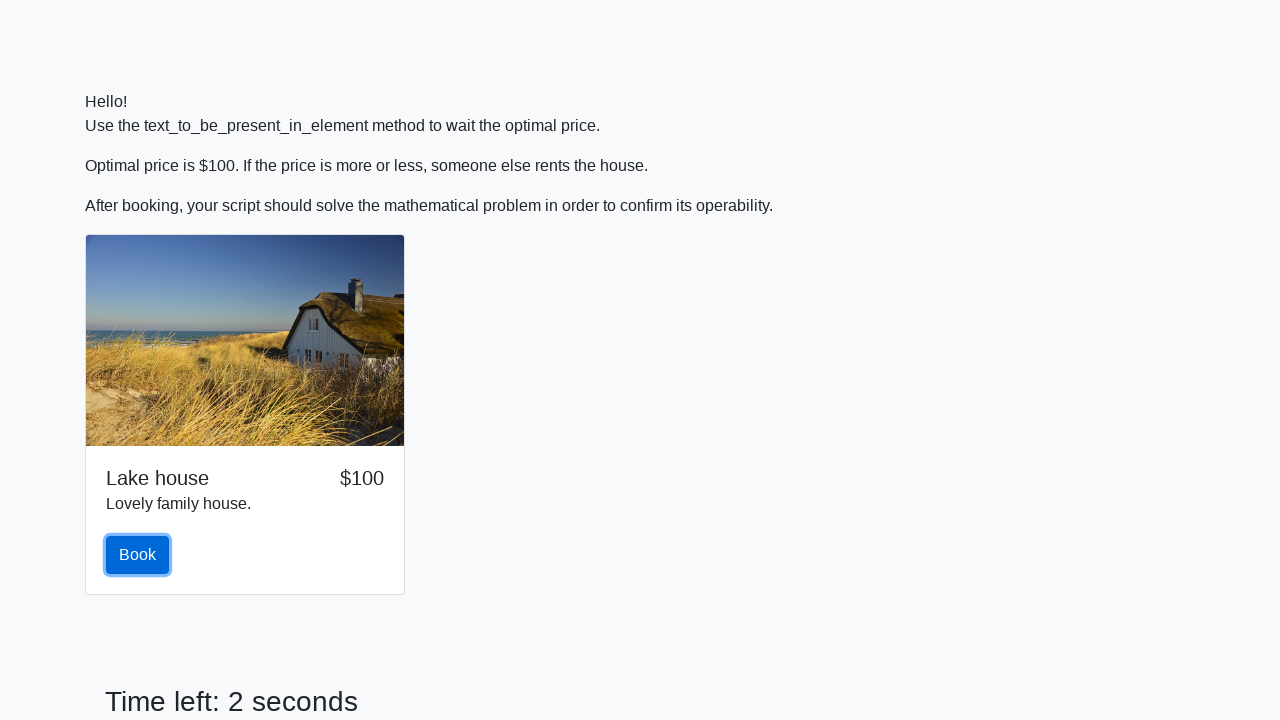

Filled answer field with calculated result: 1.965681238921312 on #answer
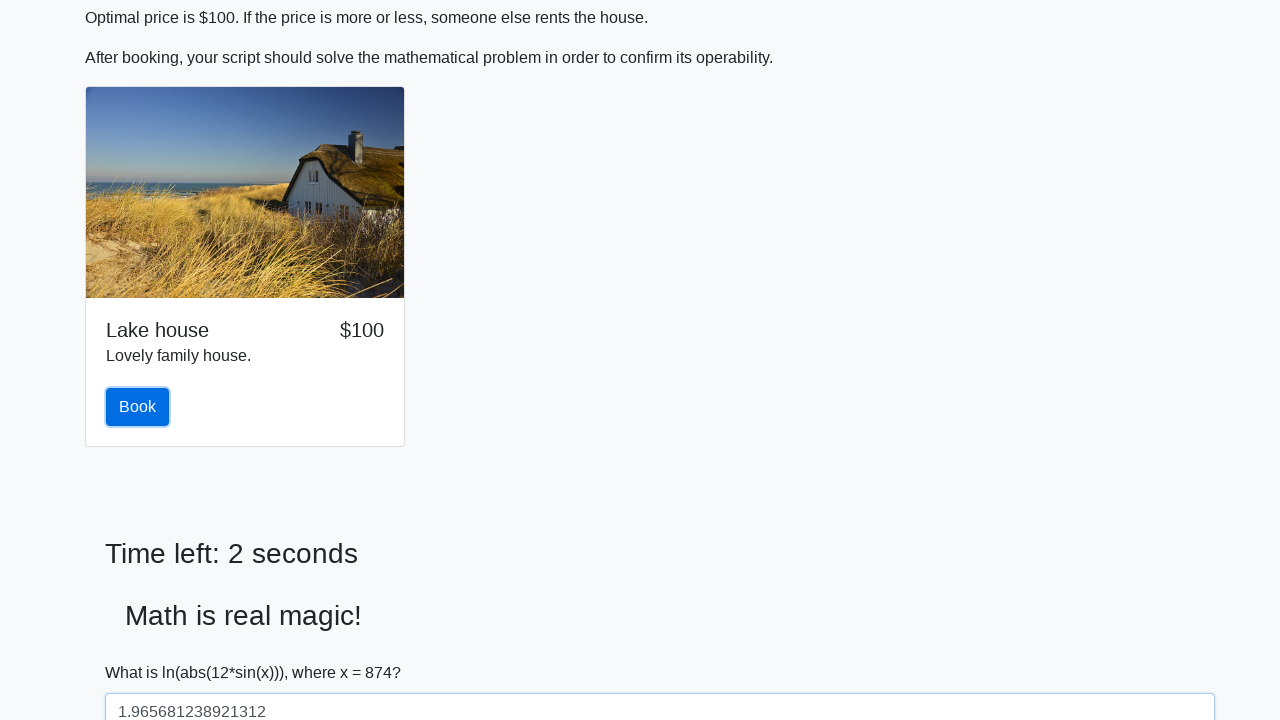

Clicked submit button to solve the problem at (143, 651) on #solve
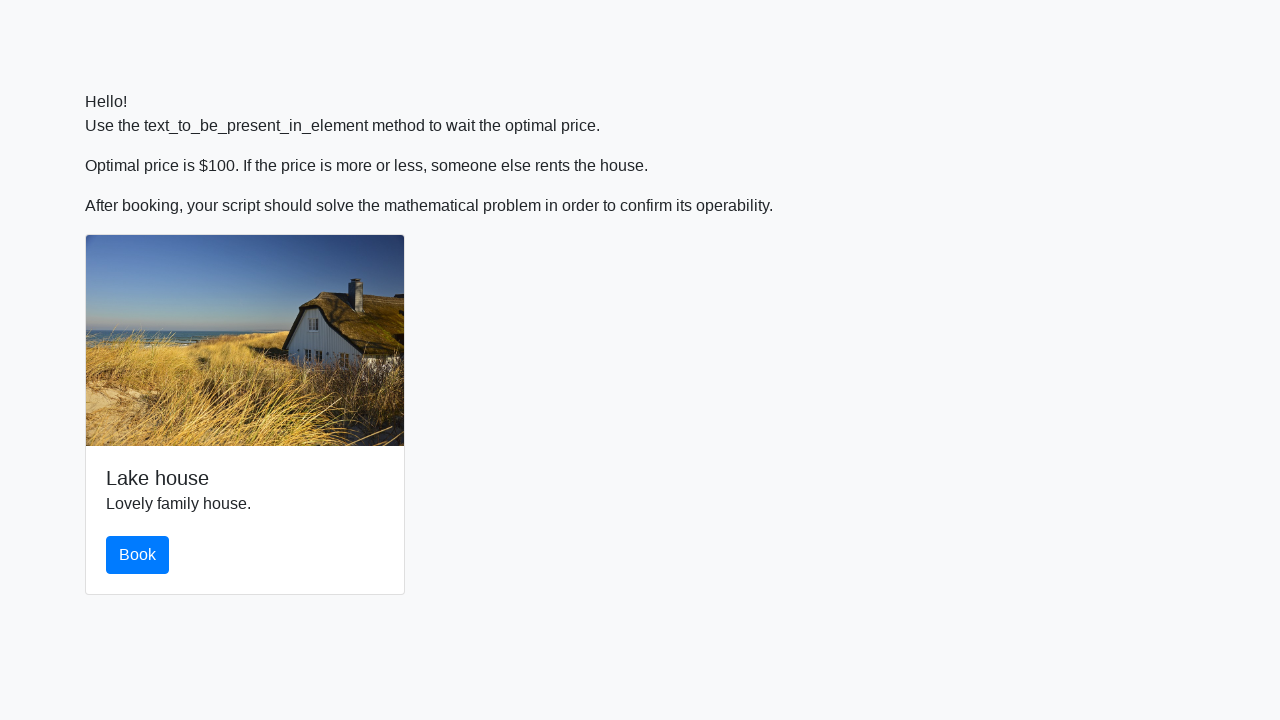

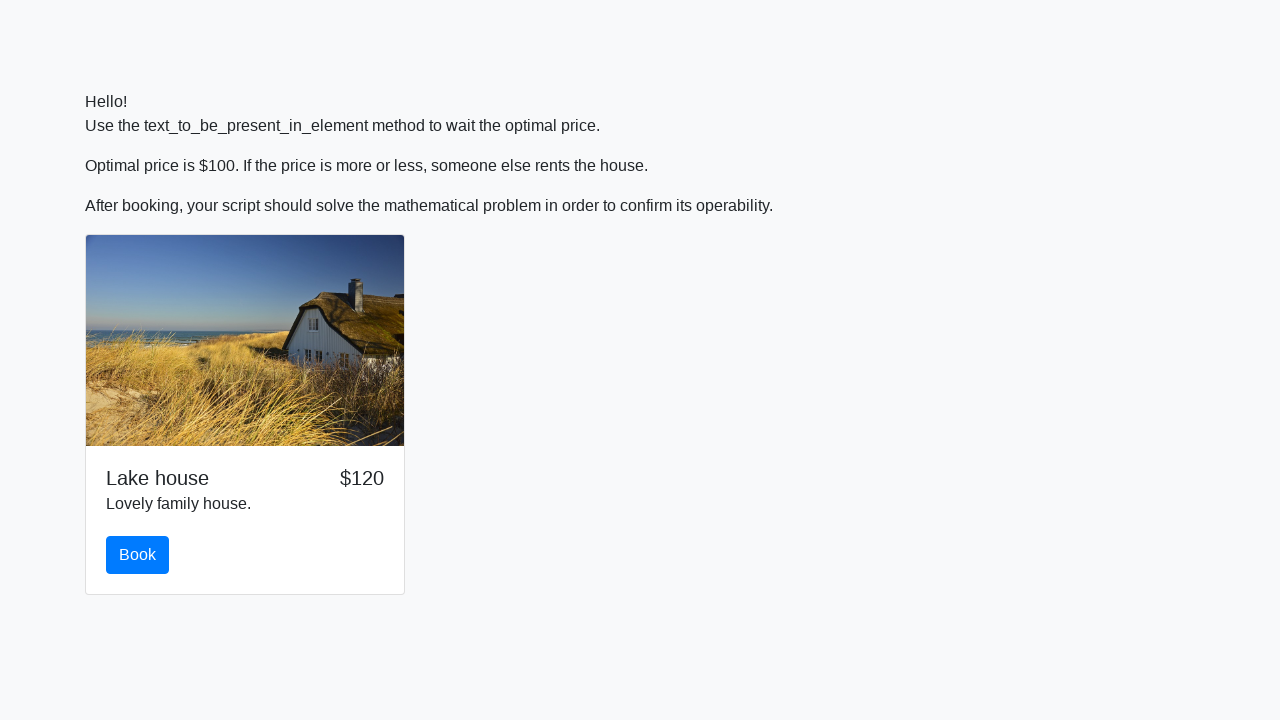